Navigates through the jQuery UI website demos section, clicking on various UI component demos including Draggable, Droppable, Resizable, and Sortable.

Starting URL: https://jqueryui.com

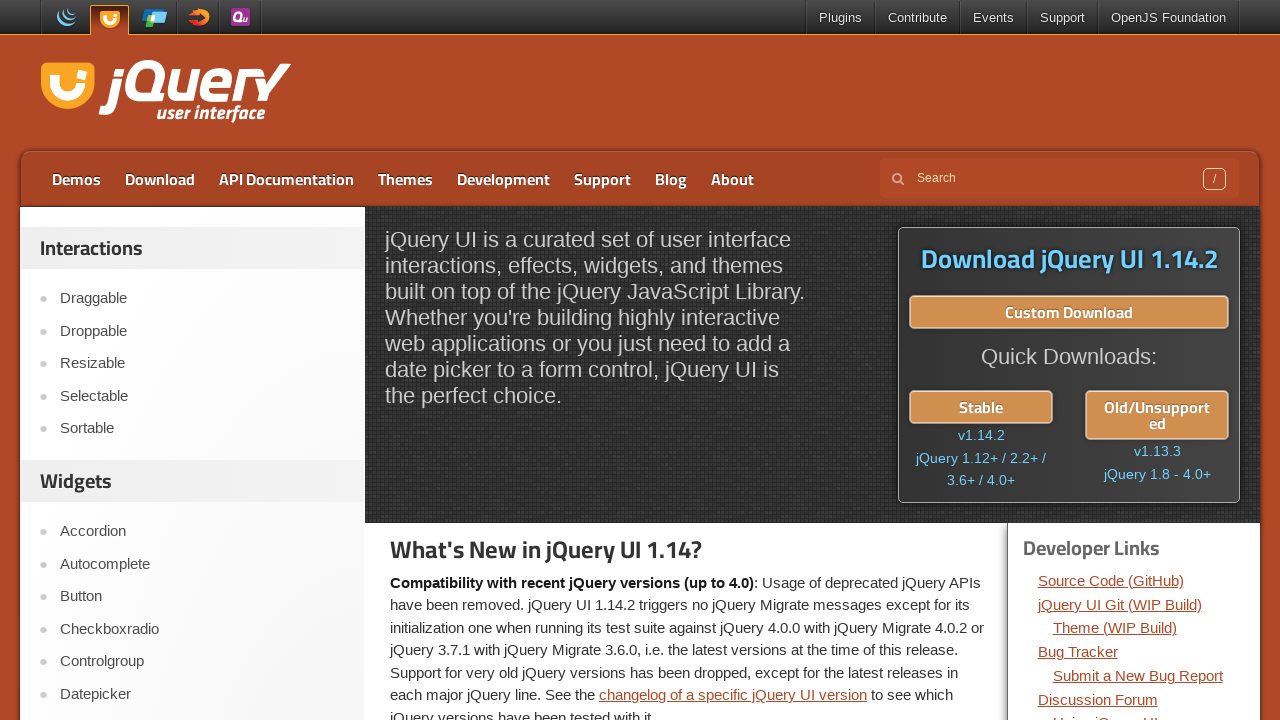

Clicked on Demos link in jQuery UI website at (76, 179) on text=Demos
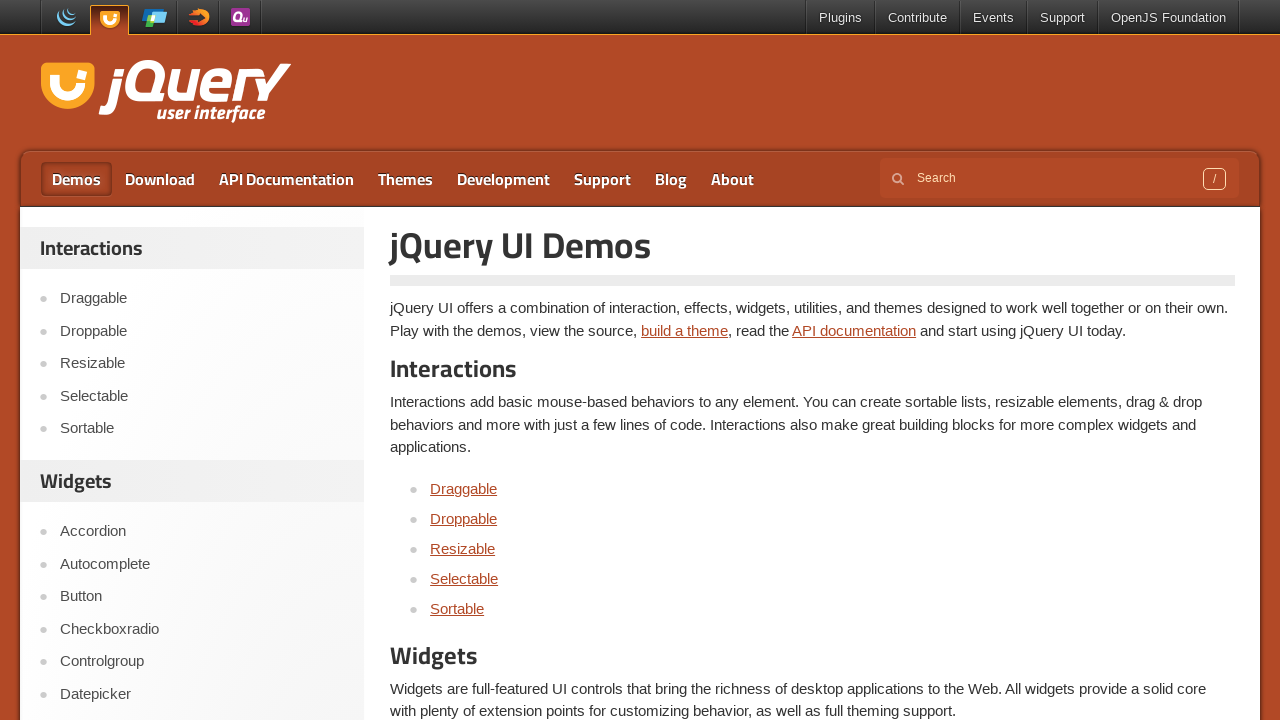

Clicked on Draggable demo link at (464, 488) on a:has-text('Draggable')
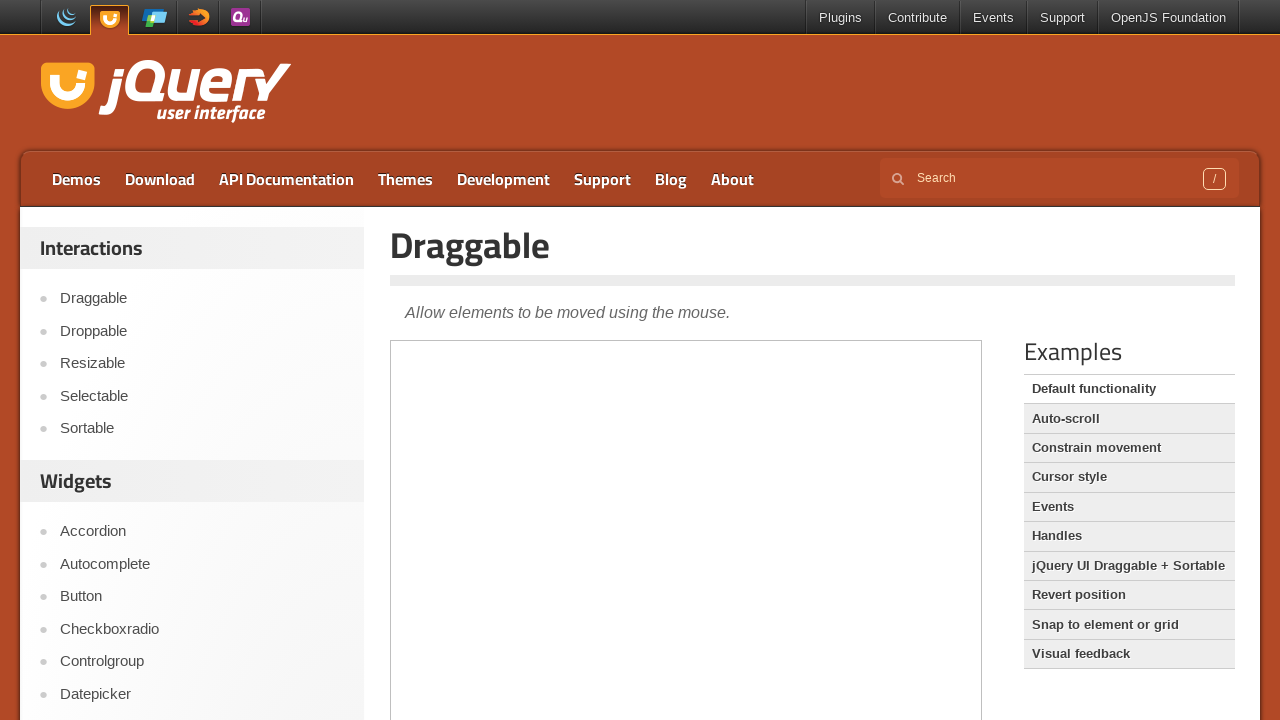

Clicked on Droppable demo link at (202, 331) on text=Droppable
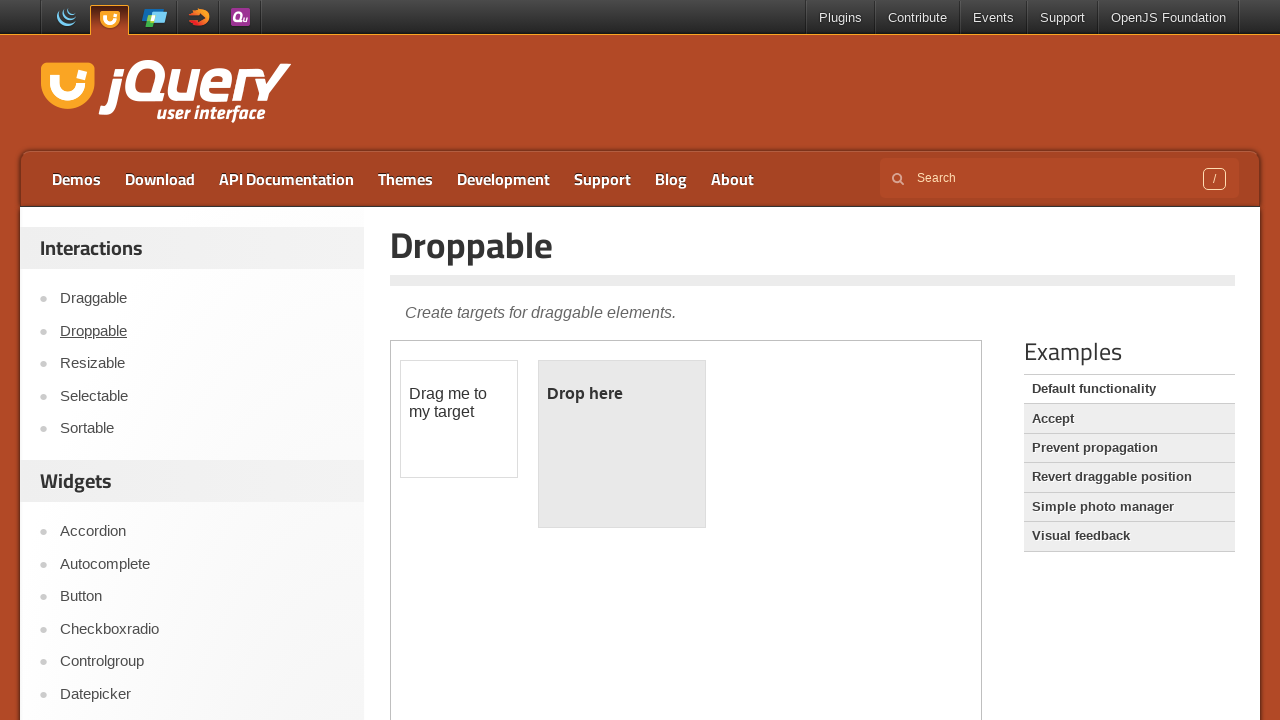

Waited for page to load
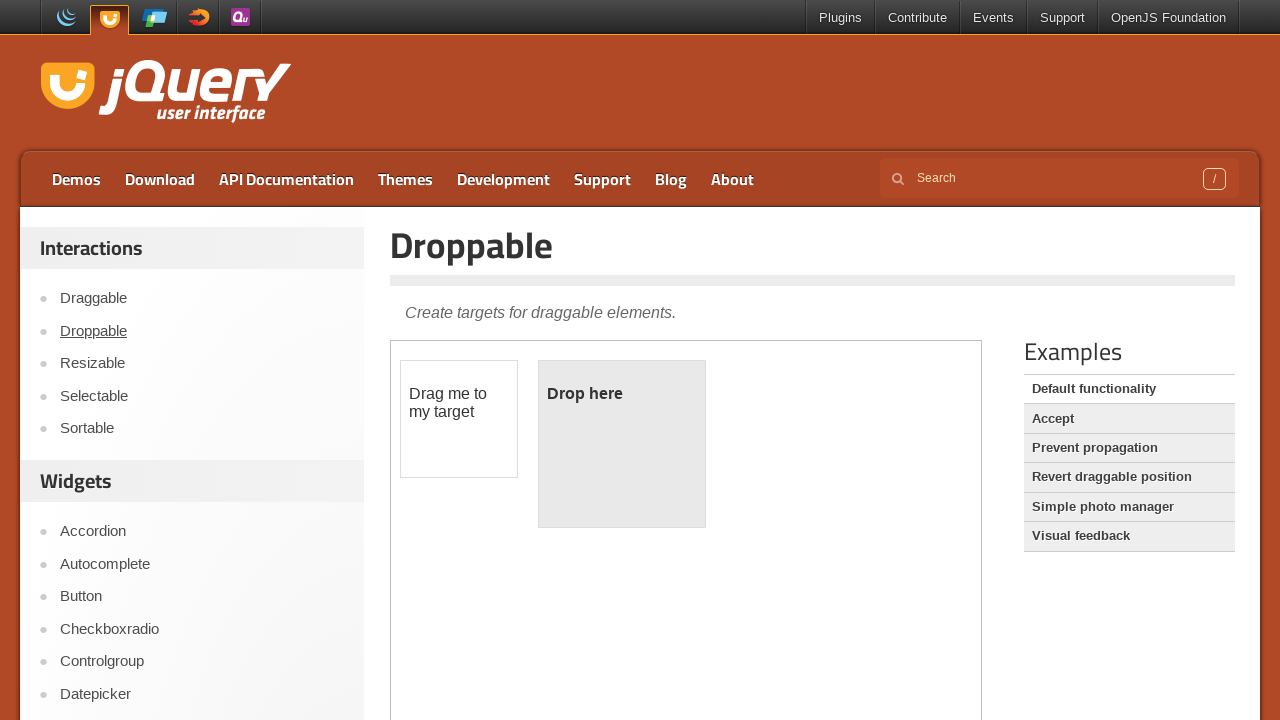

Clicked on Resizable demo link at (202, 364) on a[href='https://jqueryui.com/resizable/']
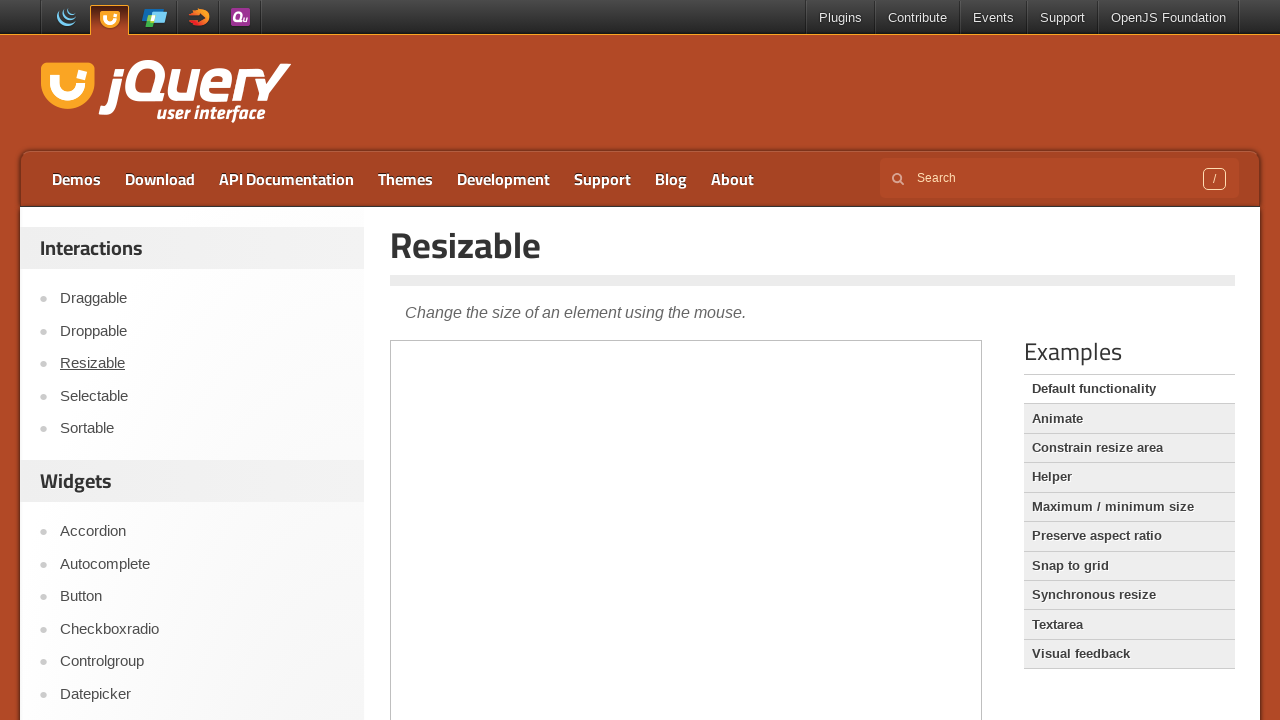

Clicked on Sortable demo link at (202, 429) on a:has-text('Sortable')
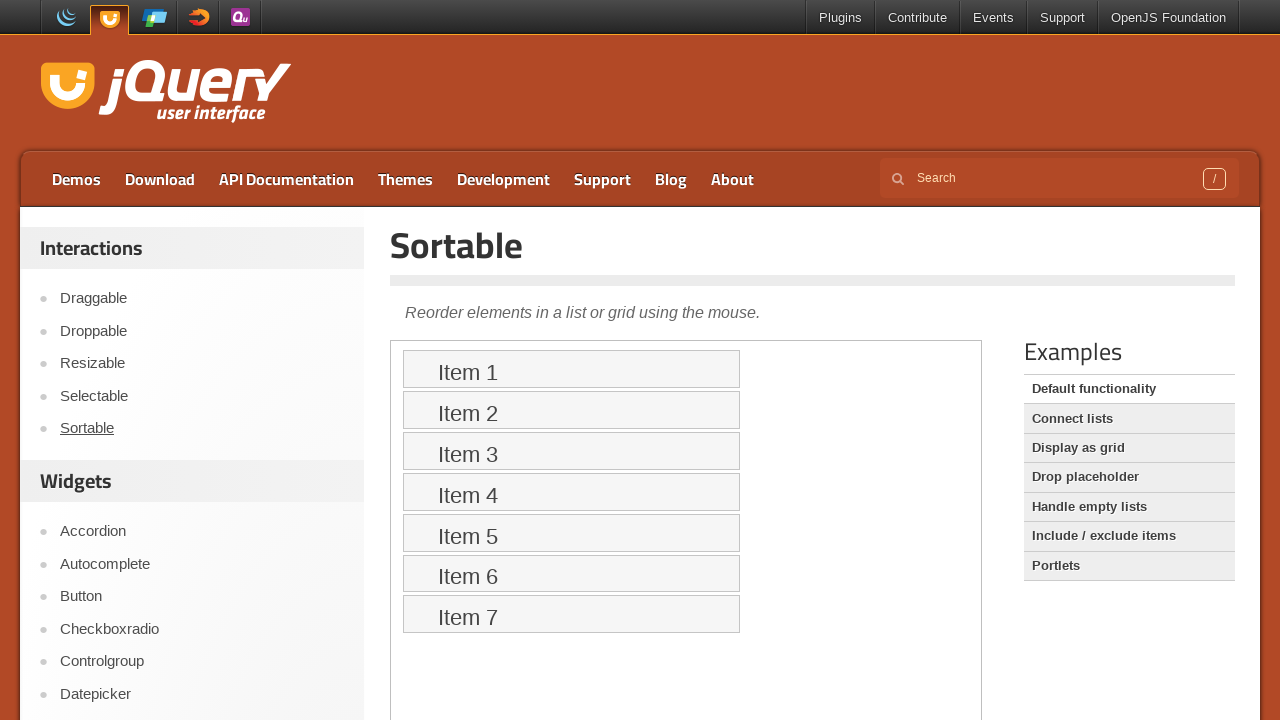

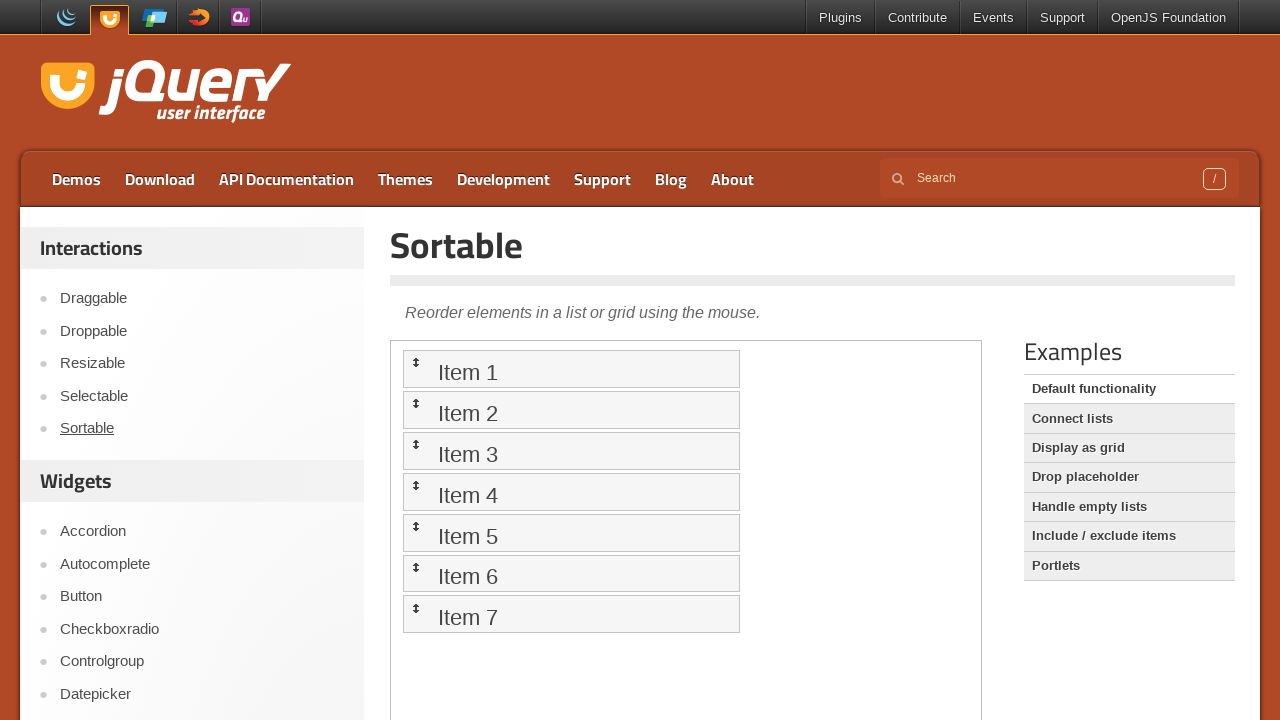